Tests JavaScript alert handling by clicking a button that triggers an alert, accepting the alert, and verifying the result message displays correctly.

Starting URL: https://testcenter.techproeducation.com/index.php?page=javascript-alerts

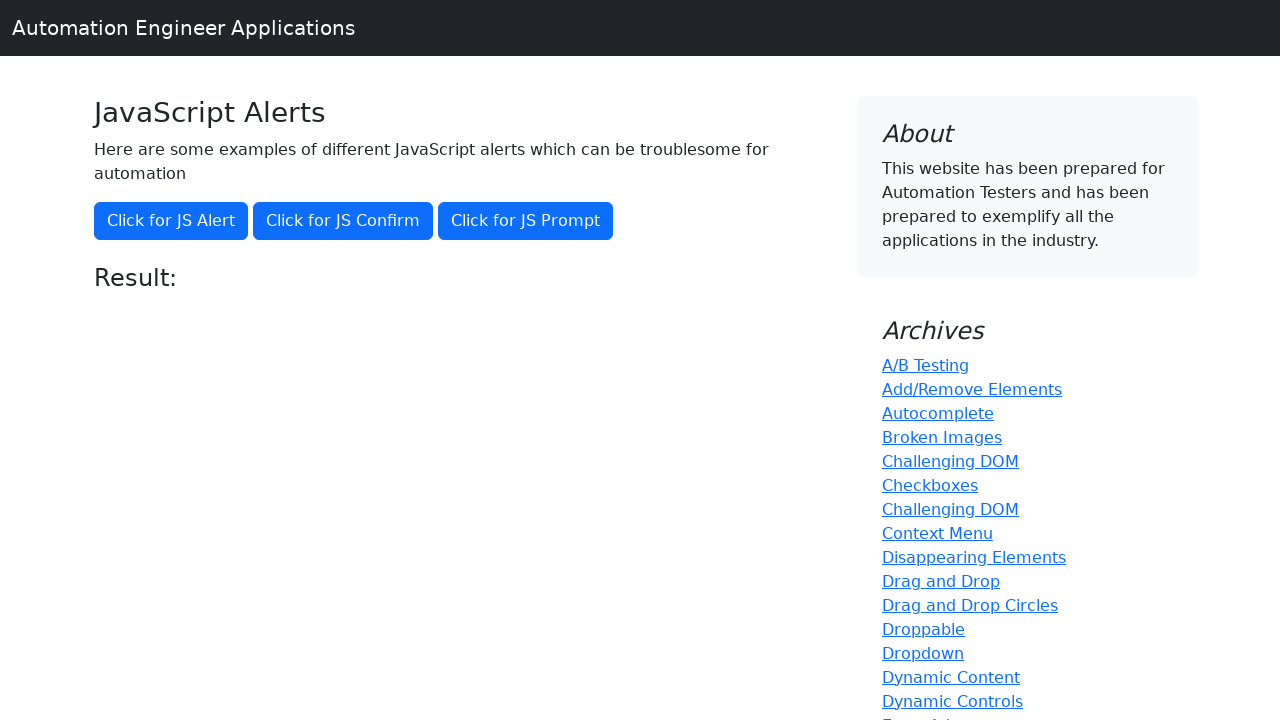

Clicked button to trigger JavaScript alert at (171, 221) on xpath=//button[@onclick='jsAlert()']
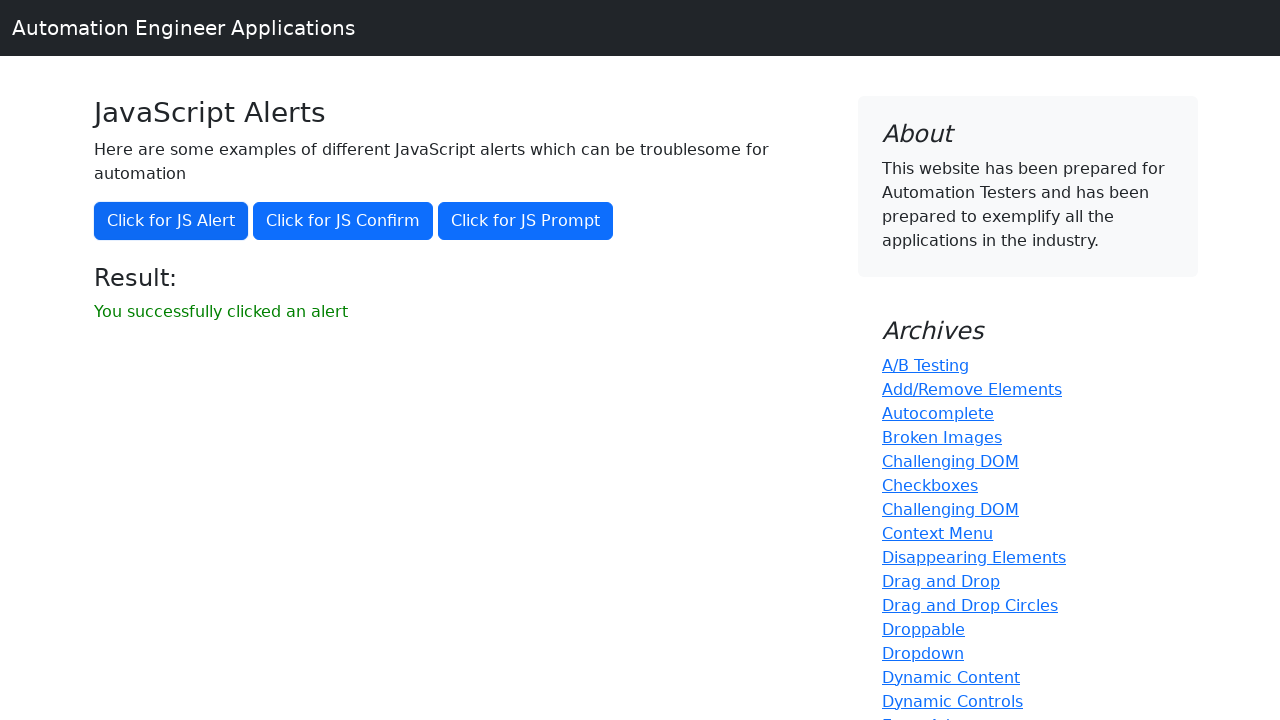

Set up dialog handler to accept alerts
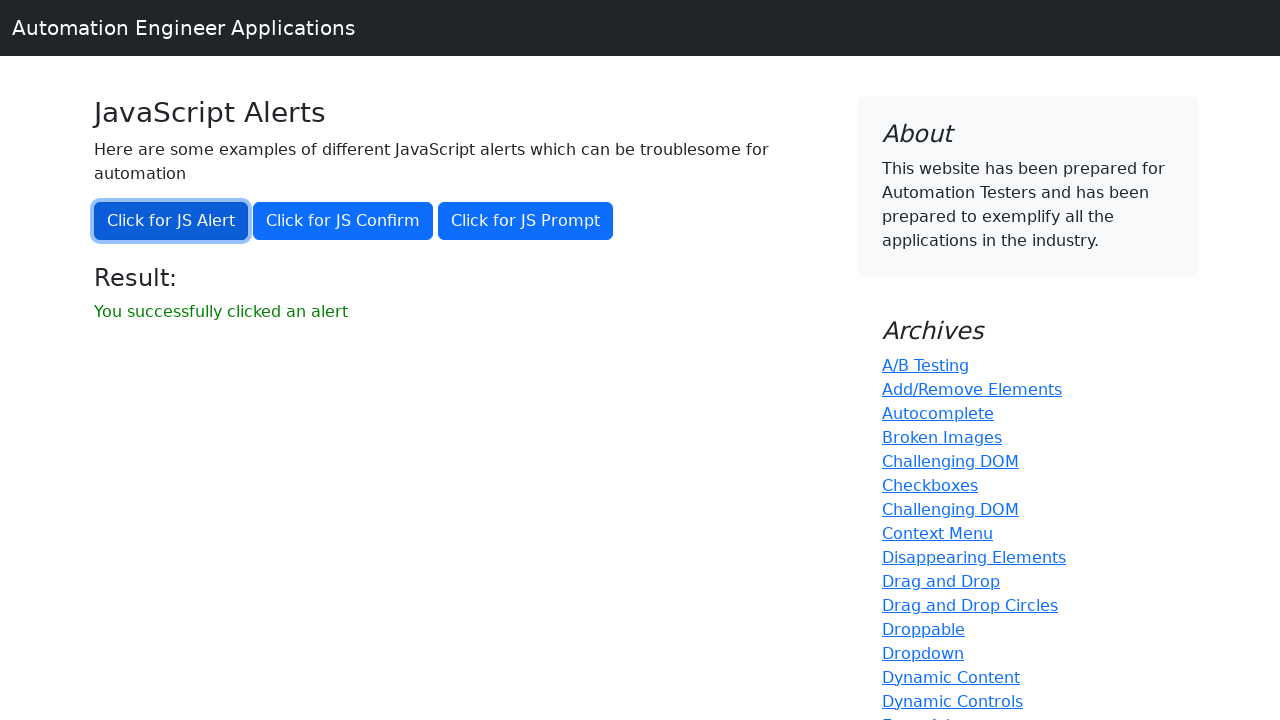

Result message element loaded after alert acceptance
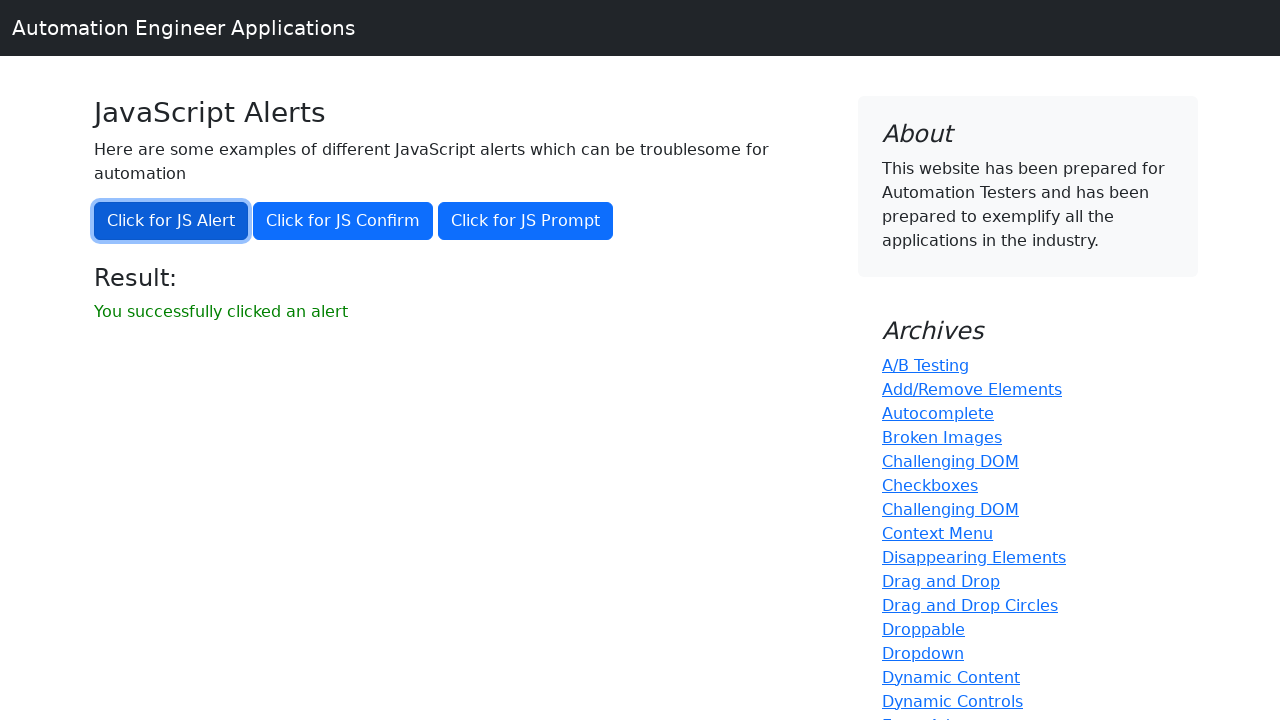

Retrieved result message text content
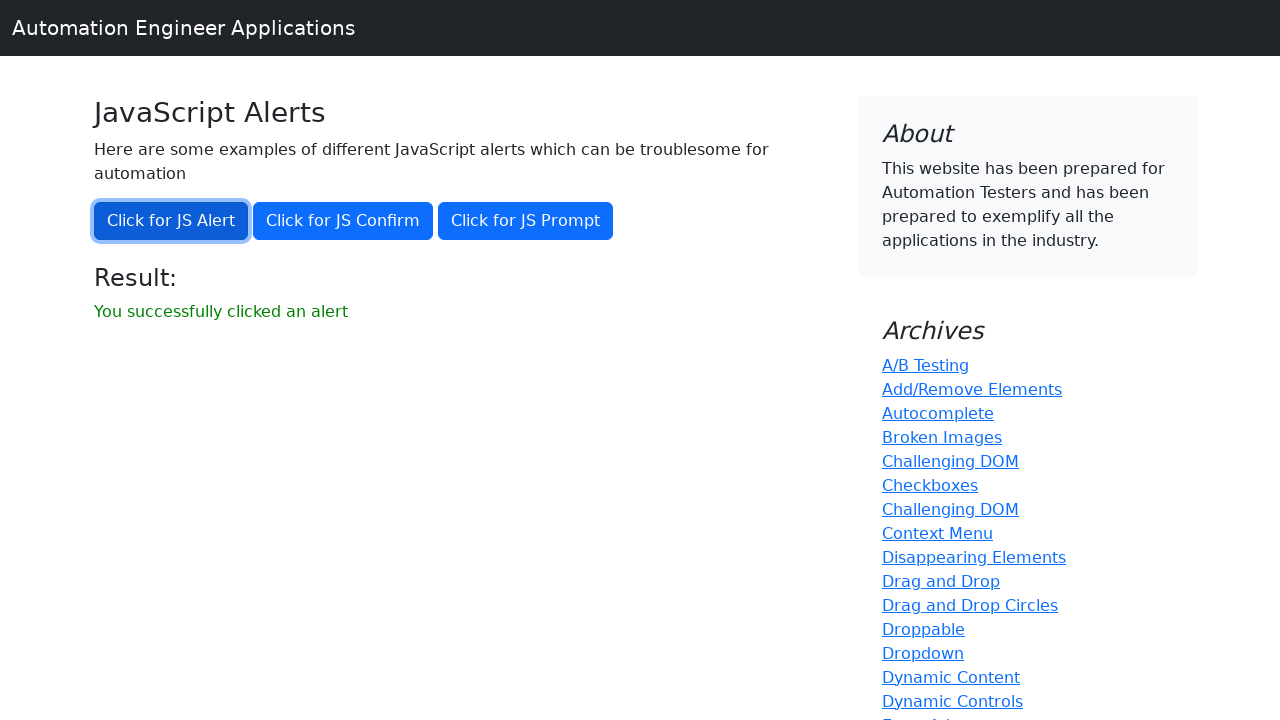

Verified result message displays correctly: 'You successfully clicked an alert'
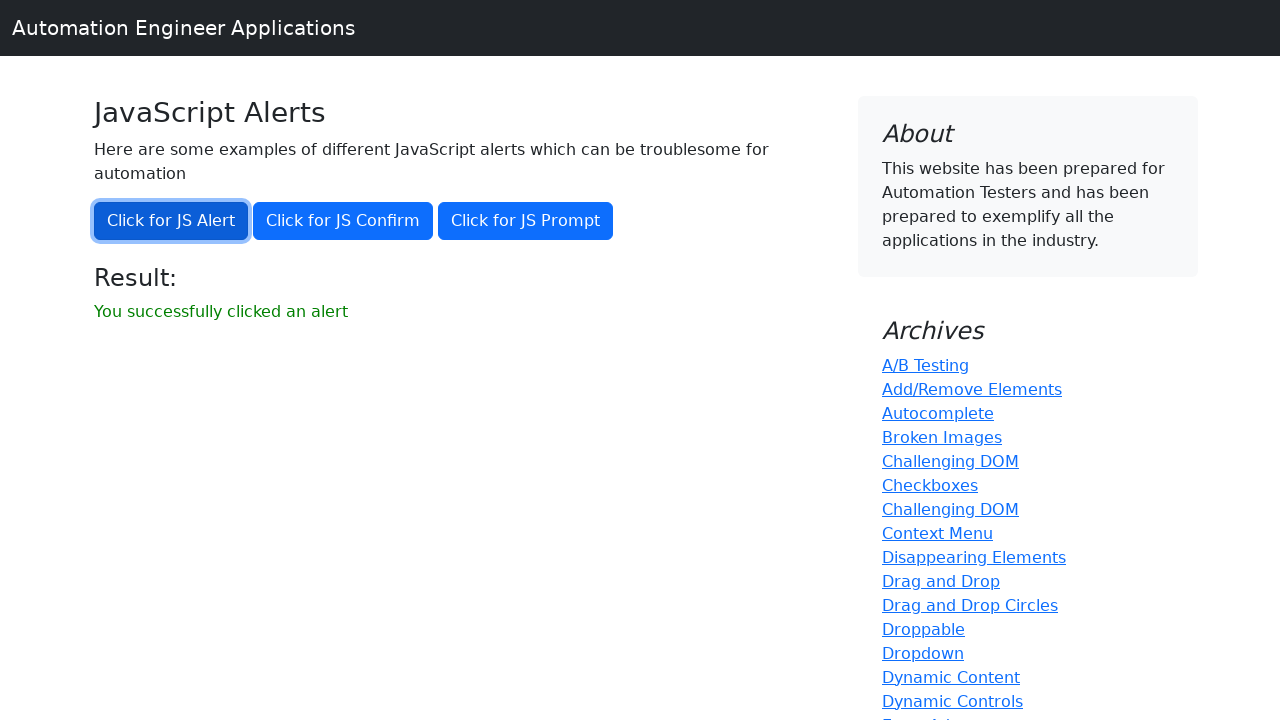

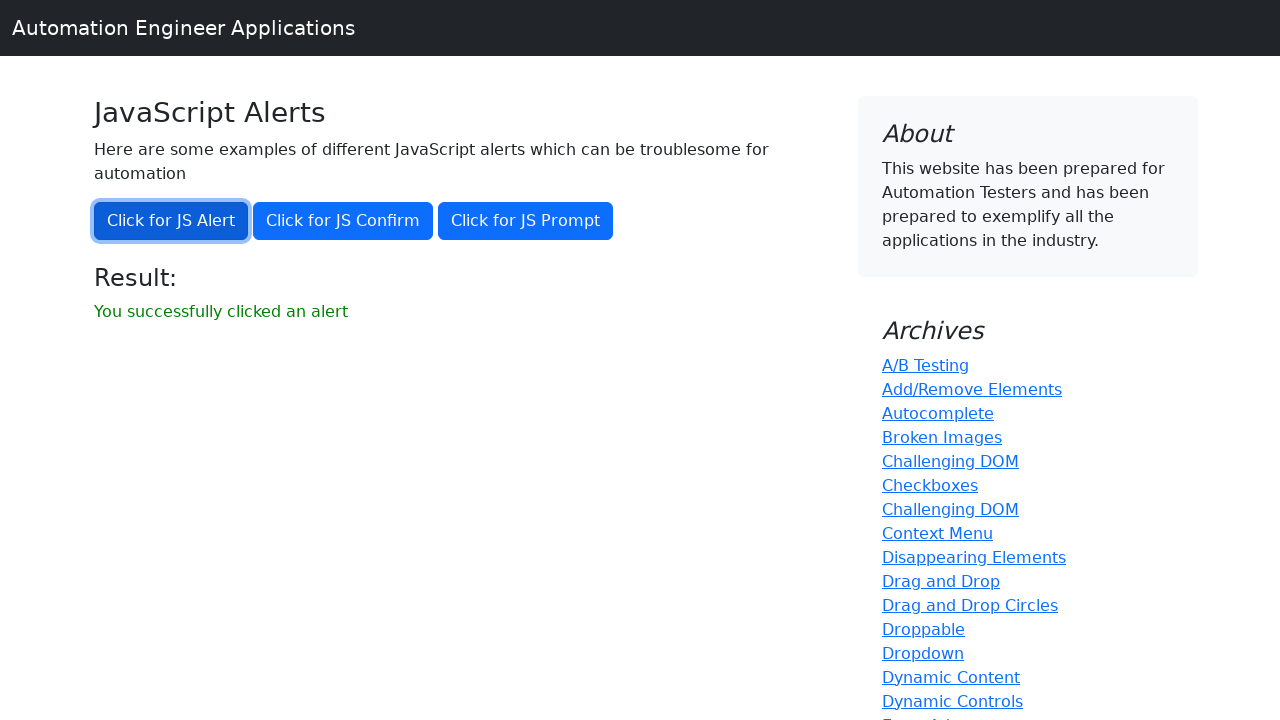